Handles the initial popup on QuizWiz.ai by clicking the start button in the active modal

Starting URL: https://quizwiz.ai/

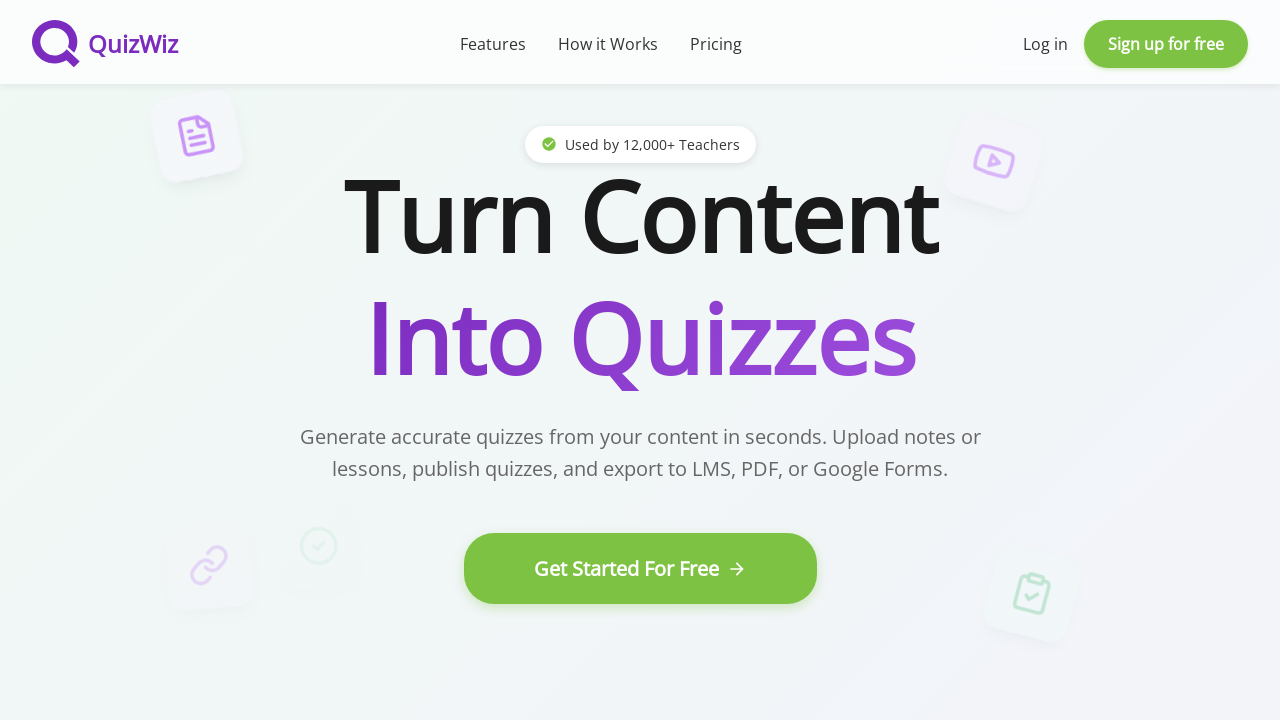

Waited 2 seconds for QuizWiz.ai page to load
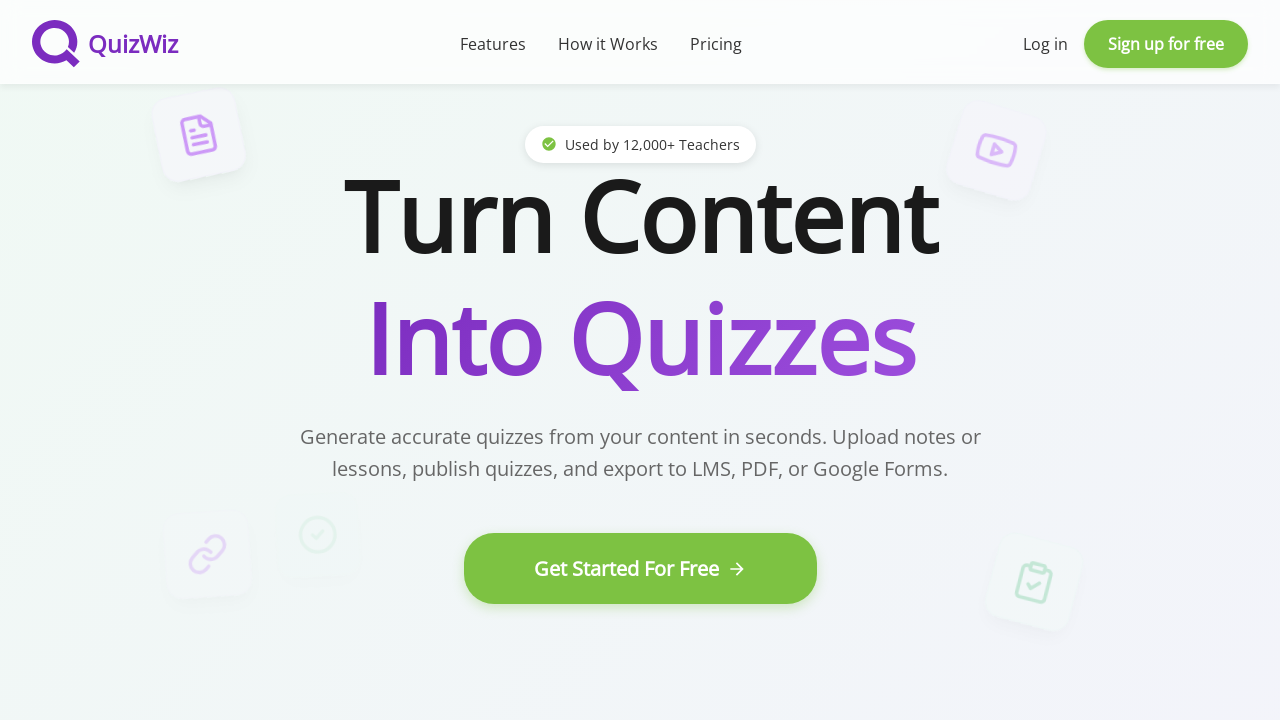

Clicked start button in the initial modal popup at (1166, 44) on .MuiButtonBase-root
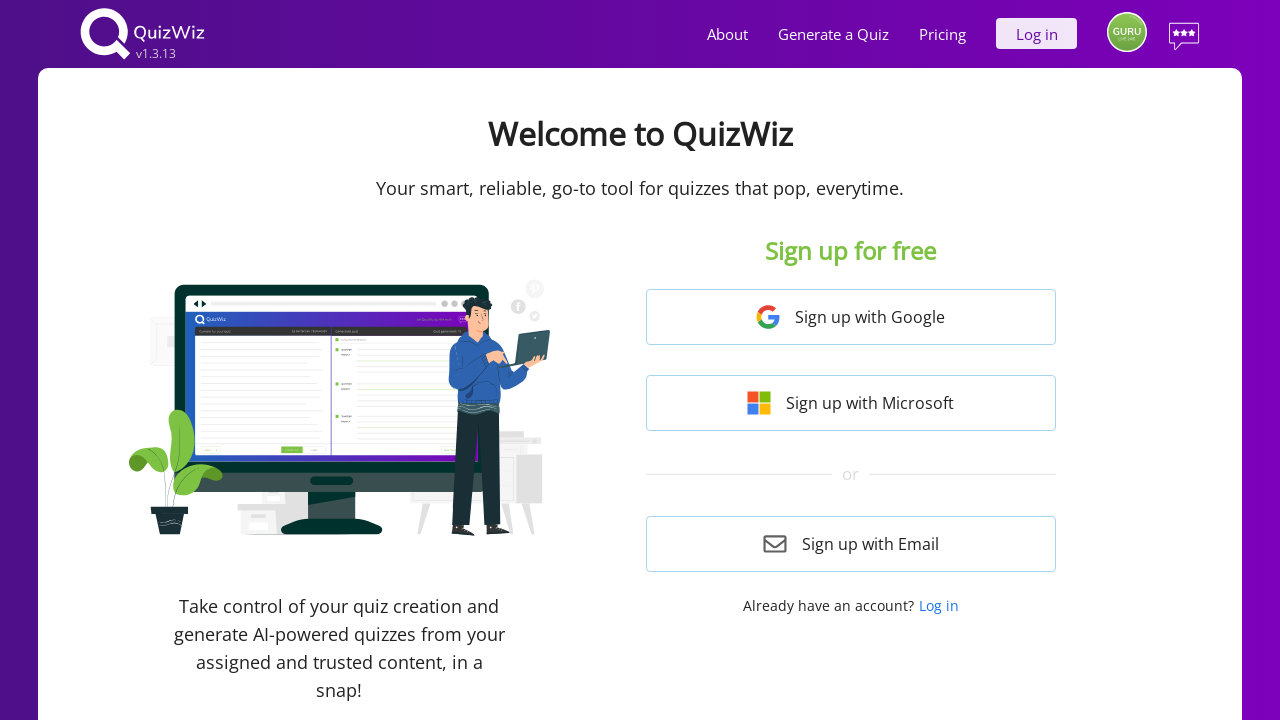

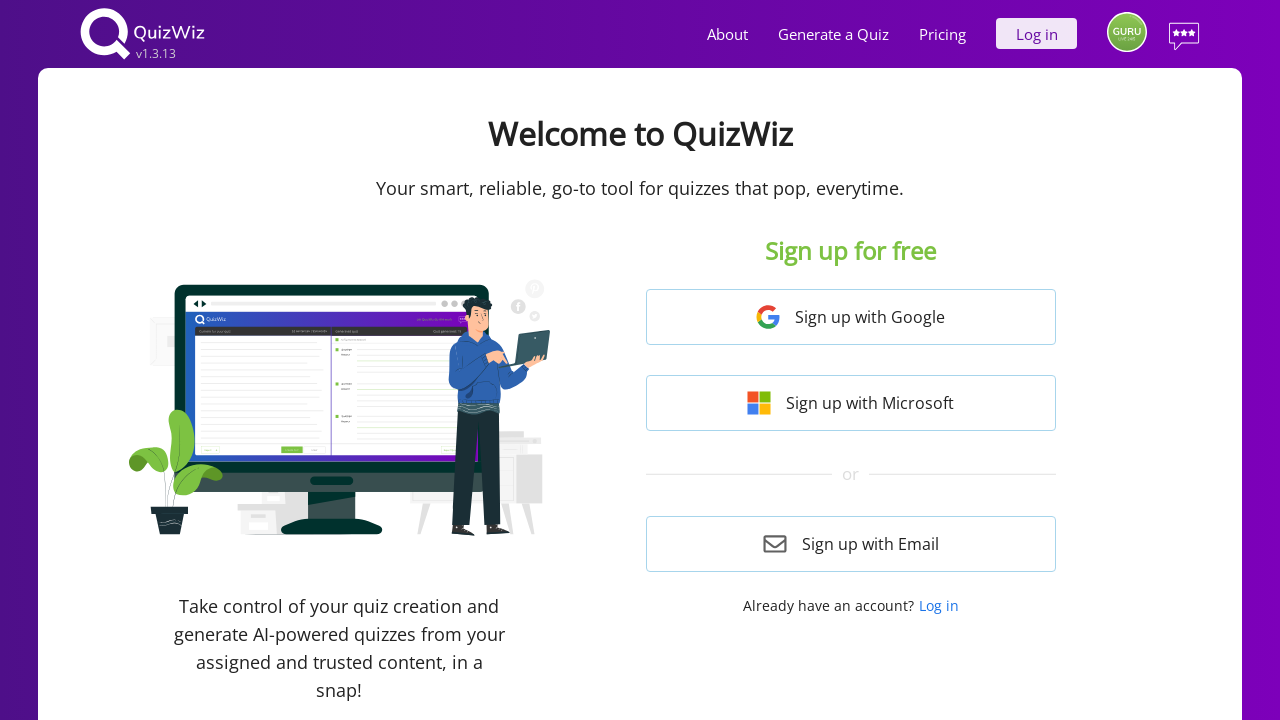